Tests drag and drop functionality on the jQuery UI droppable demo page by dragging an element and dropping it onto a target area within an iframe

Starting URL: https://jqueryui.com/droppable/

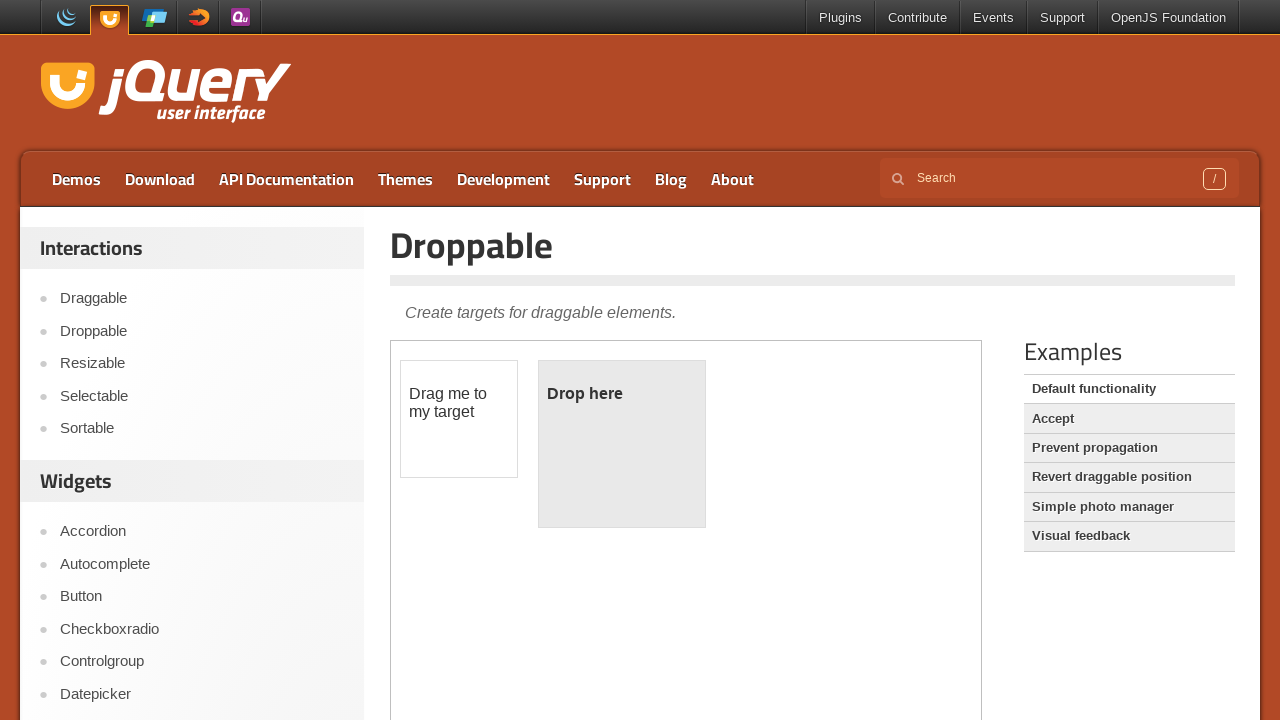

Located the demo iframe
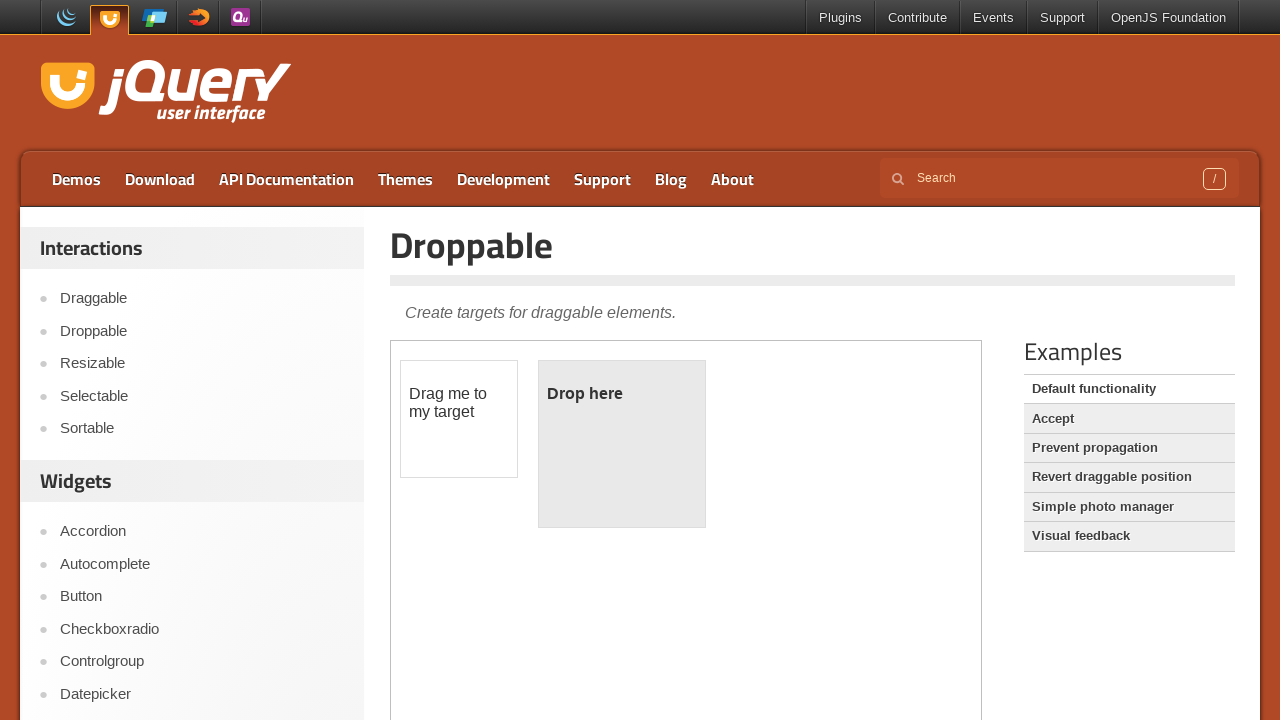

Located the draggable element with id 'draggable'
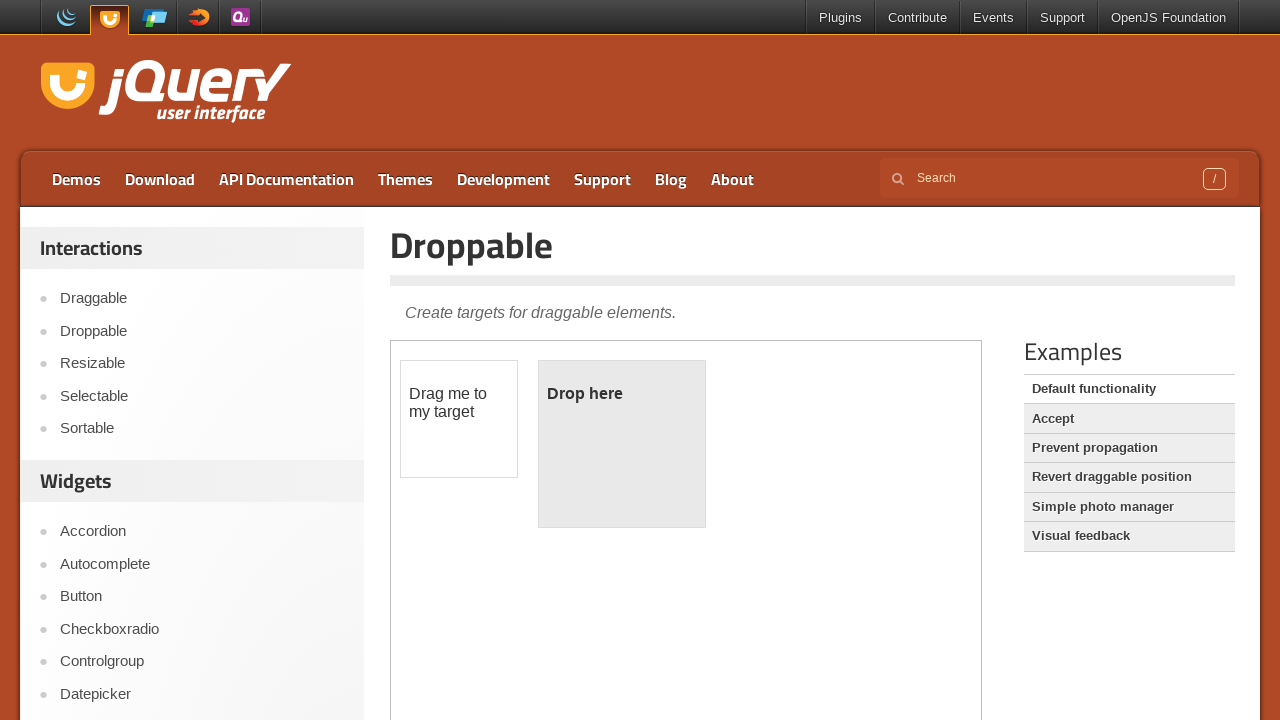

Located the droppable target element with id 'droppable'
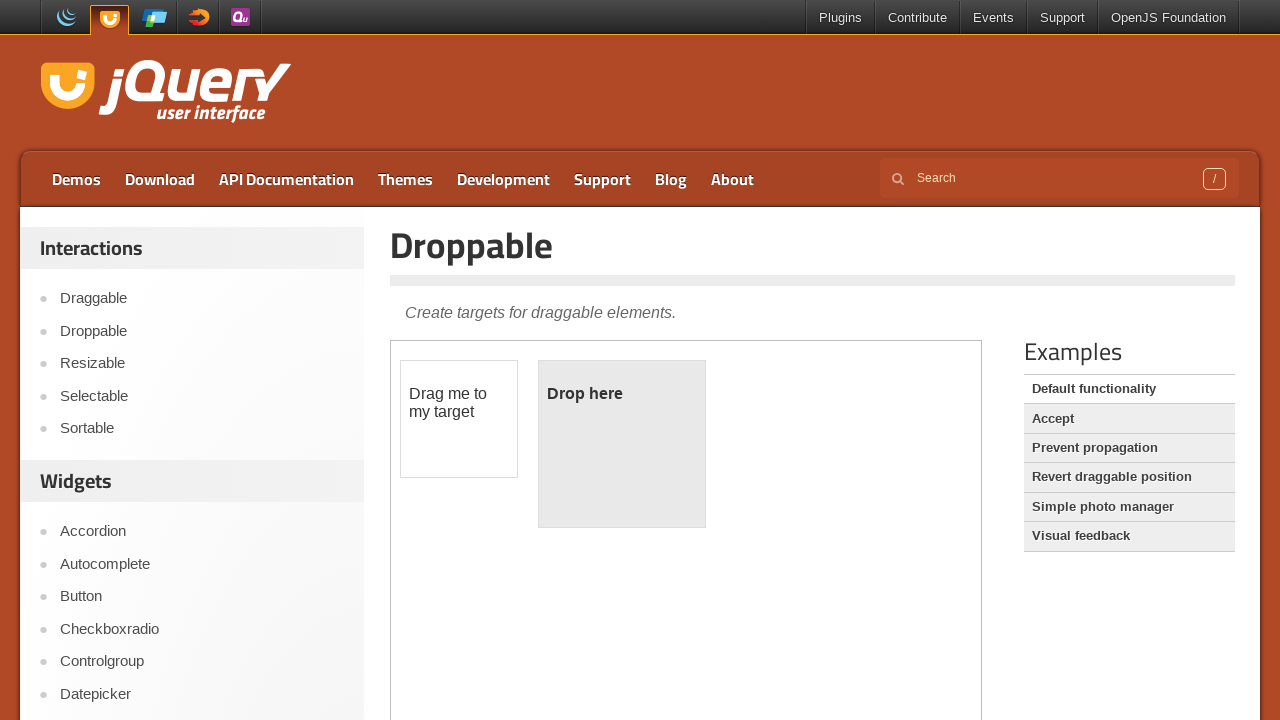

Dragged the element and dropped it onto the target area at (622, 444)
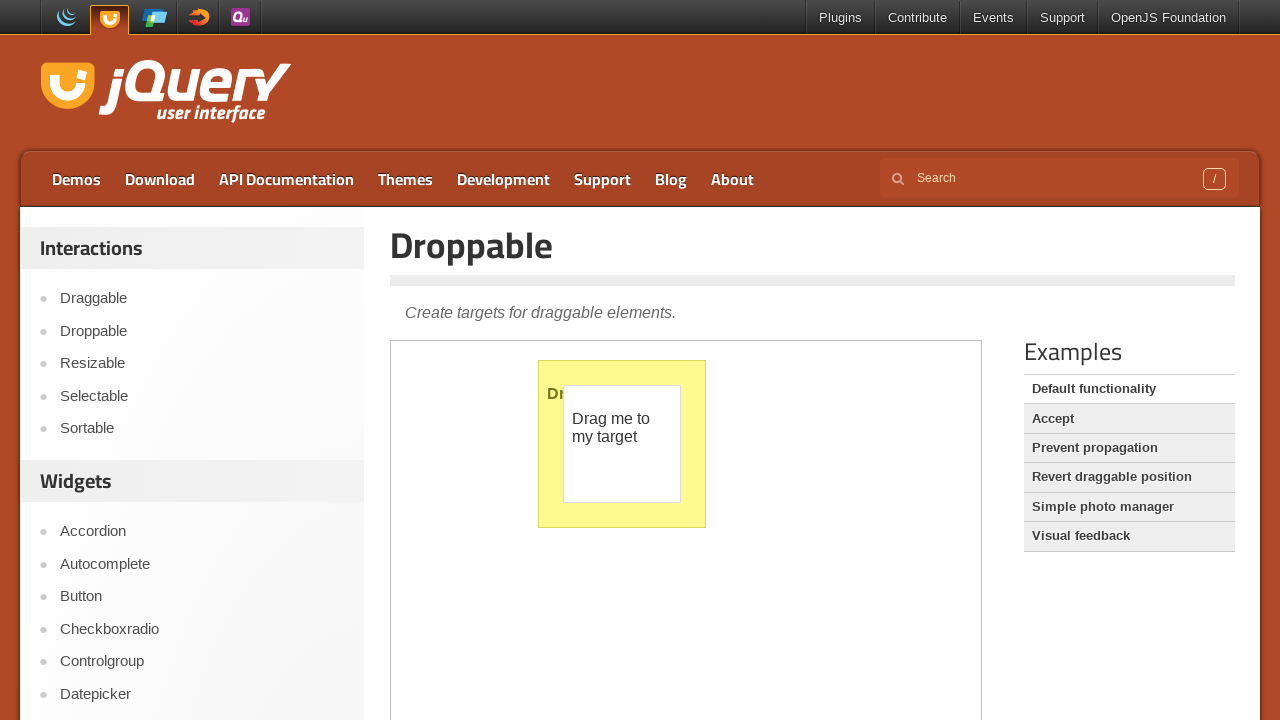

Confirmed the drop target element is still present and stable
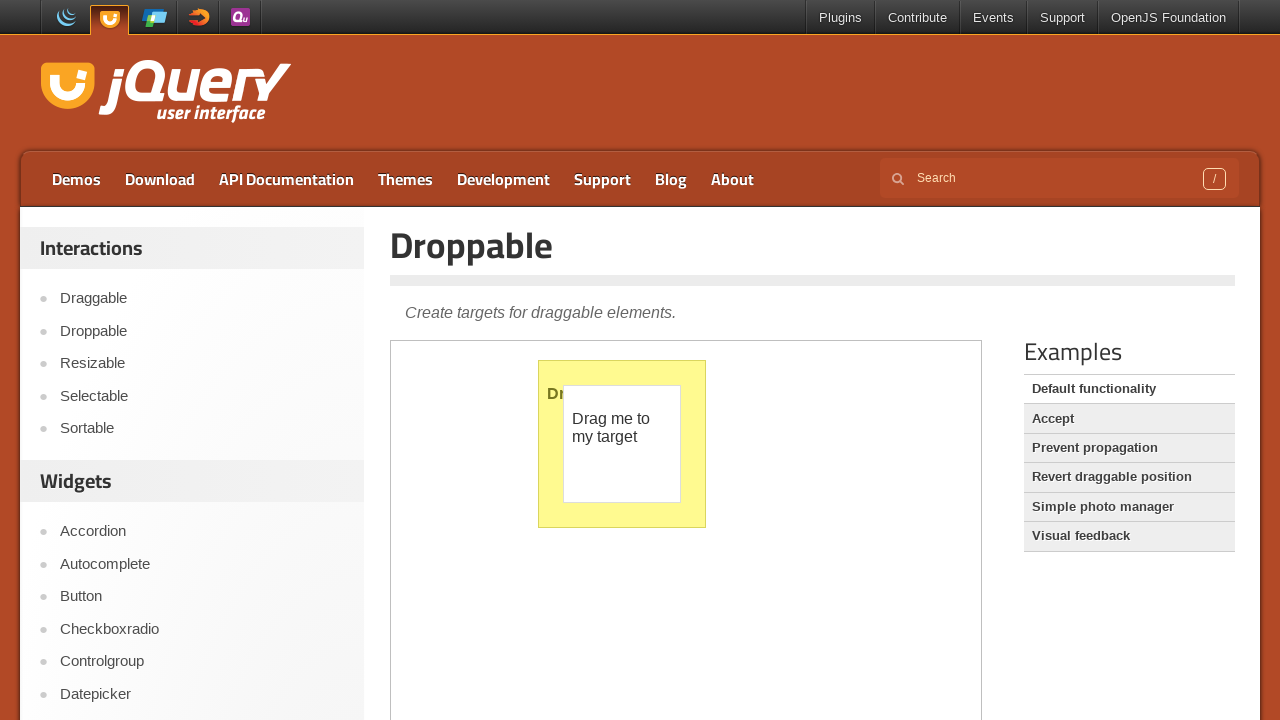

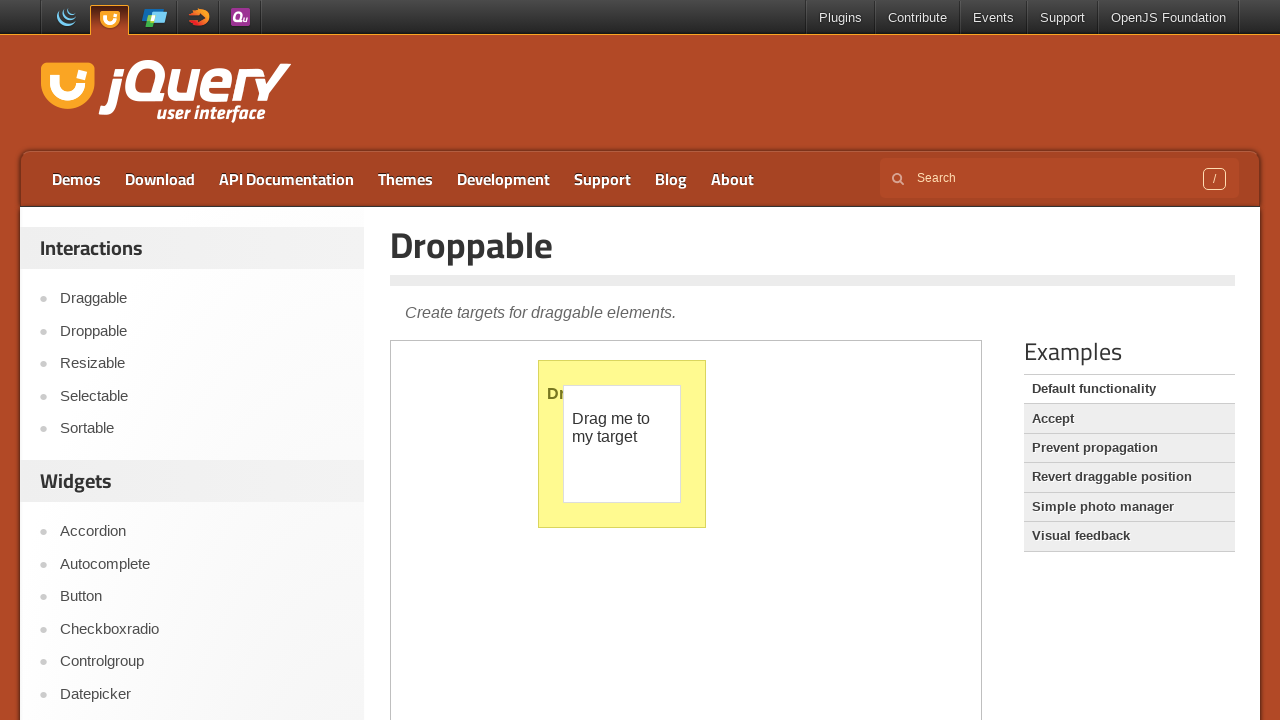